Tests table manipulation by adding a new row and filling it with book data including ID, title, author, ASIN, and price

Starting URL: https://training-support.net/webelements/tables

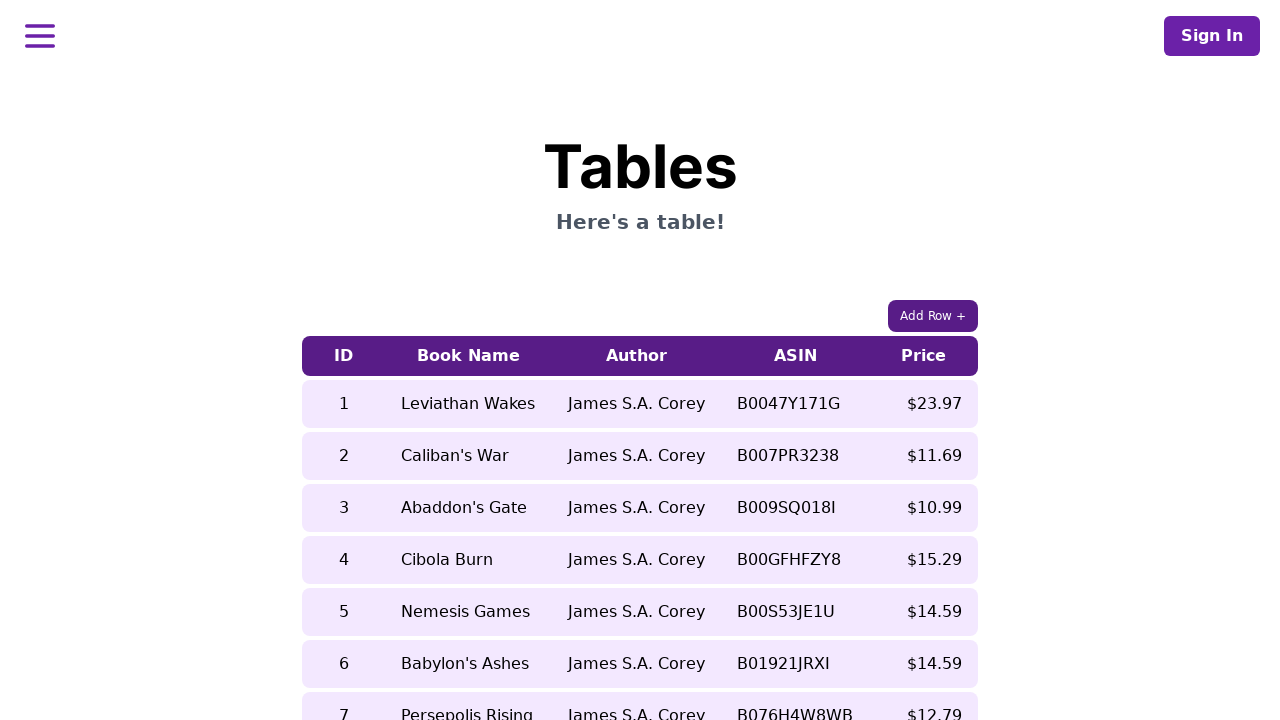

Located all table body rows
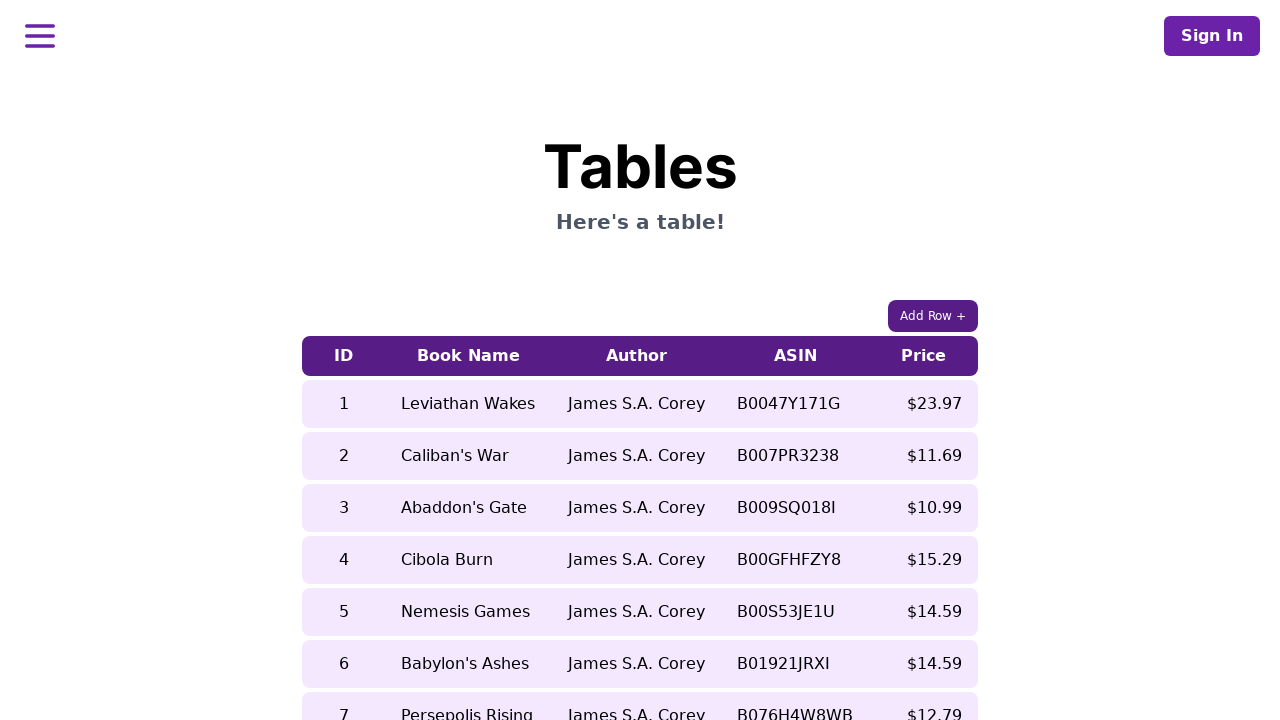

Located all table body cells
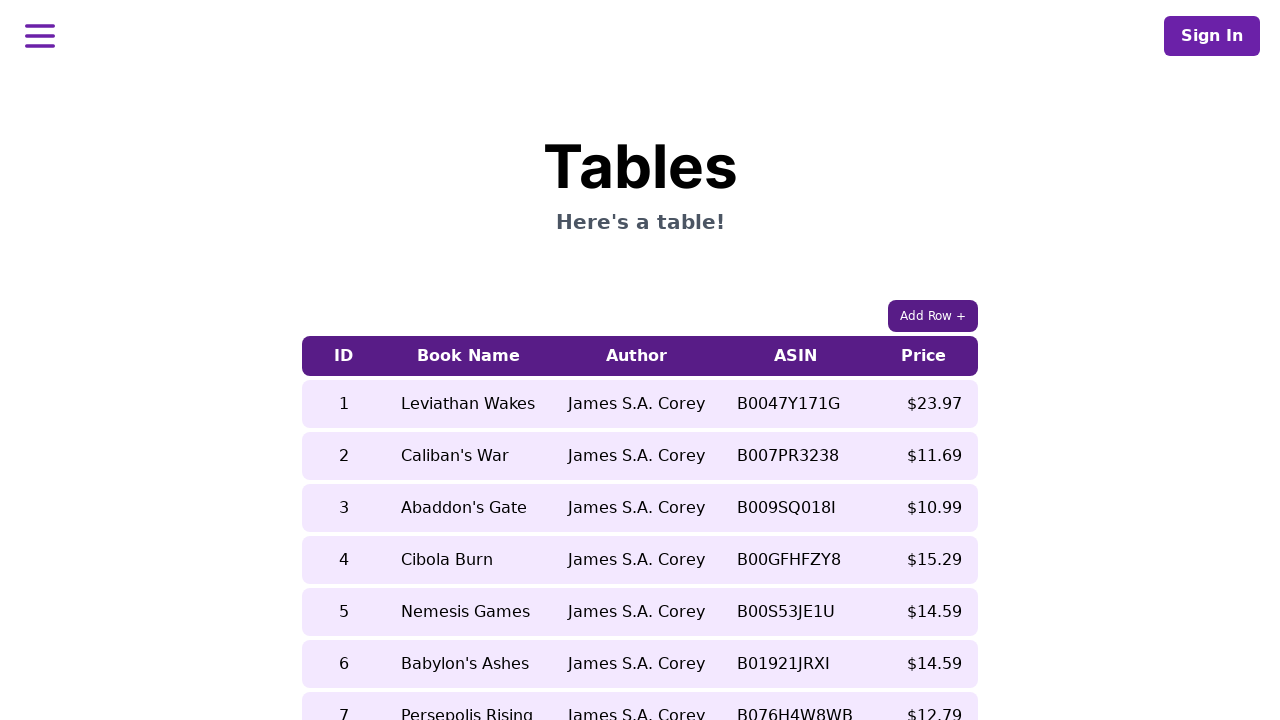

Retrieved initial row count: 9
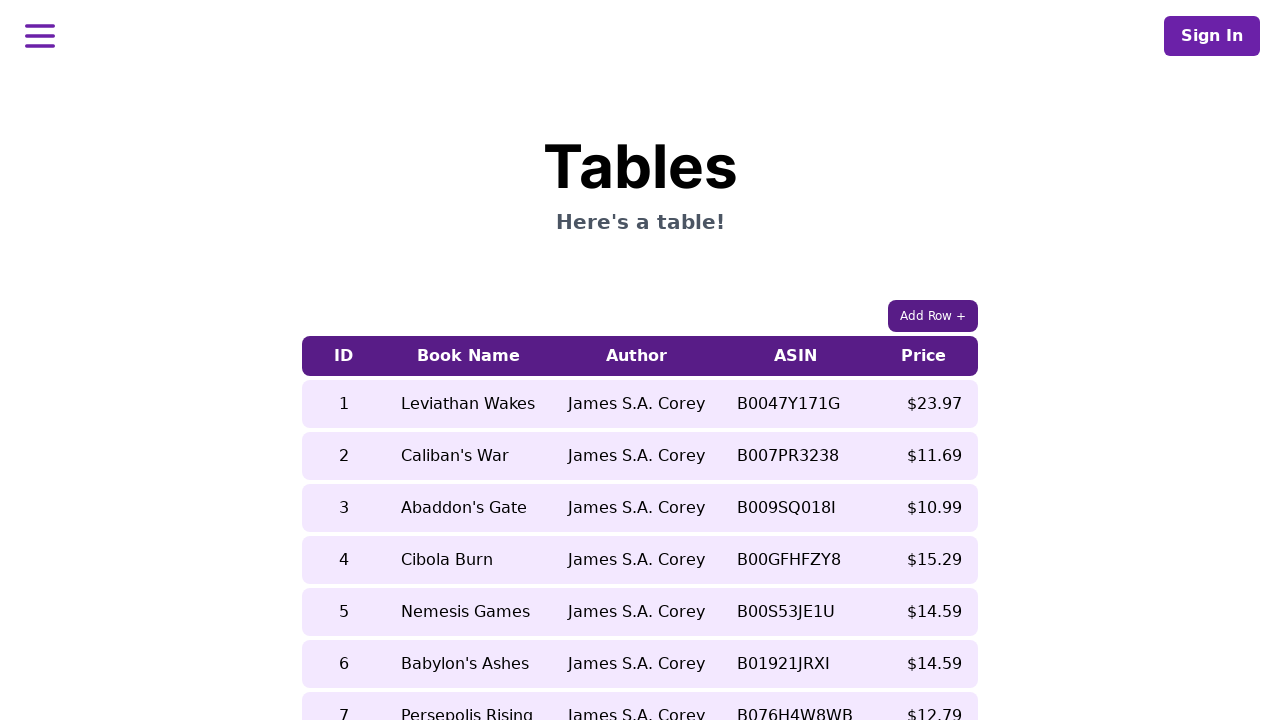

Retrieved initial column count: 45
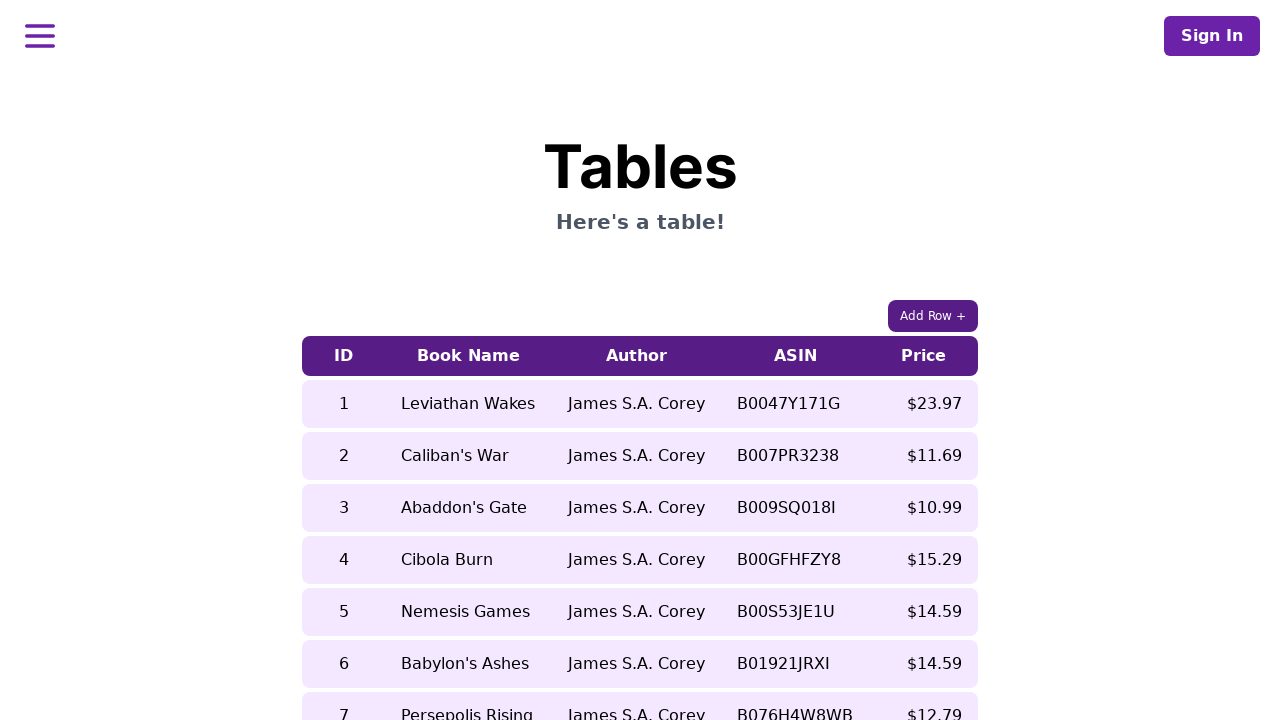

Clicked 'Add Row' button to create new table row at (933, 316) on xpath=//button[contains(text(), 'Add Row')]
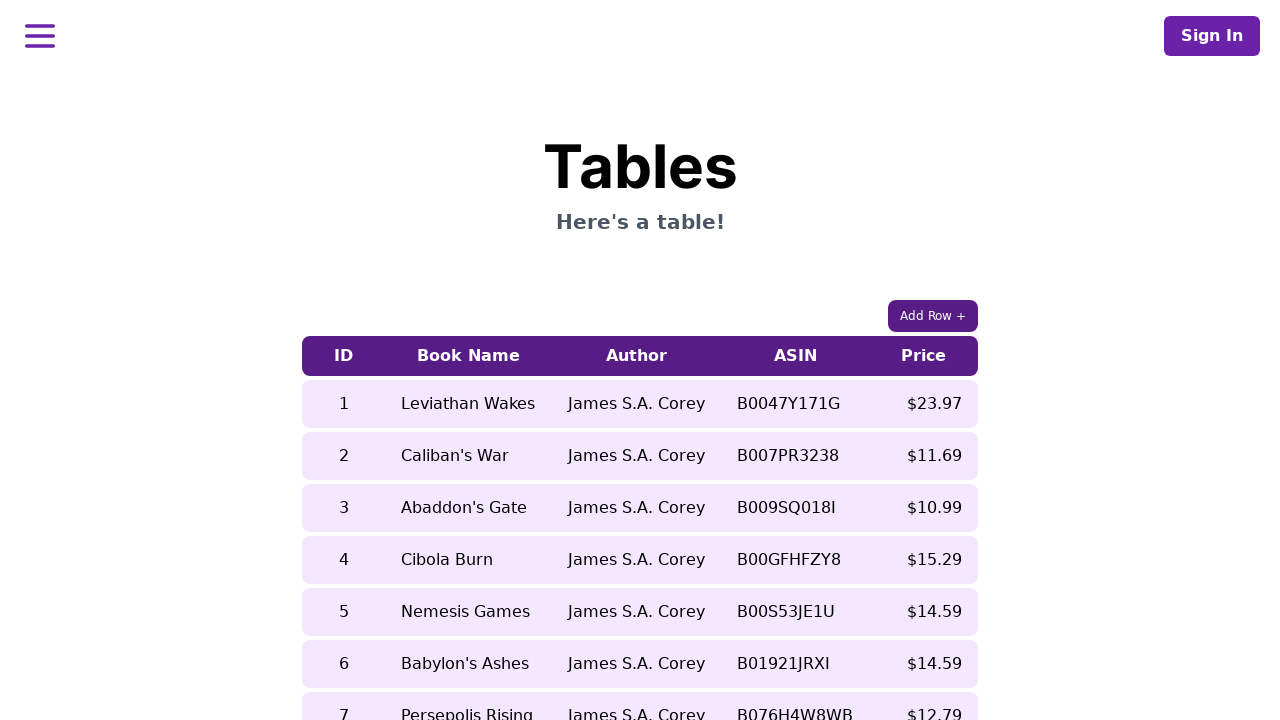

Cleared cell 1 in newly added row on //table/tbody/tr[last()]/td[1]
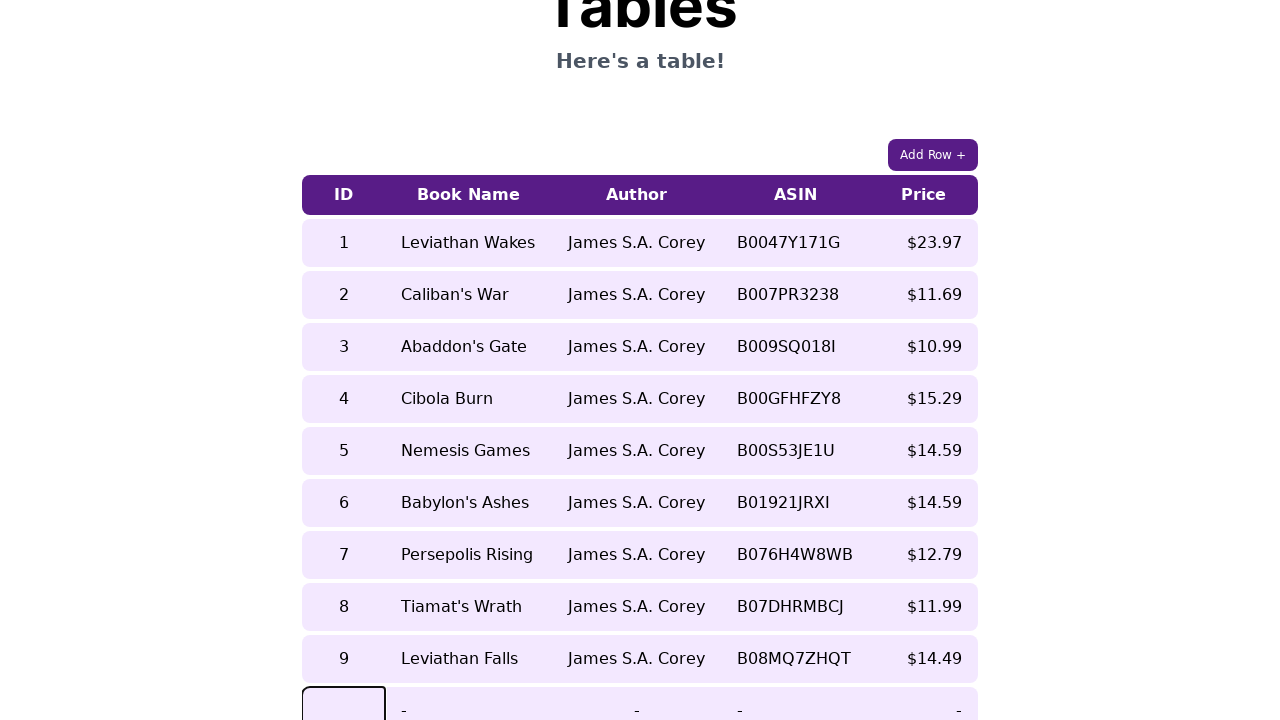

Filled cell 1 with '10' on //table/tbody/tr[last()]/td[1]
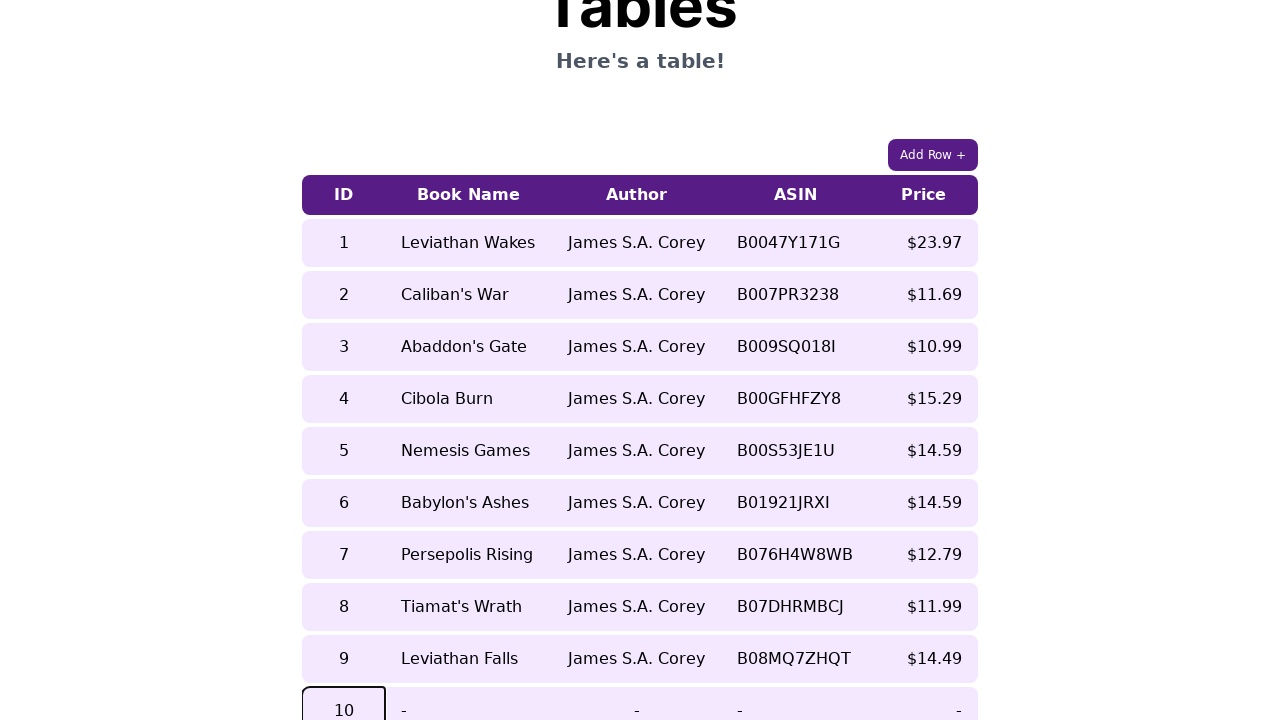

Cleared cell 2 in newly added row on //table/tbody/tr[last()]/td[2]
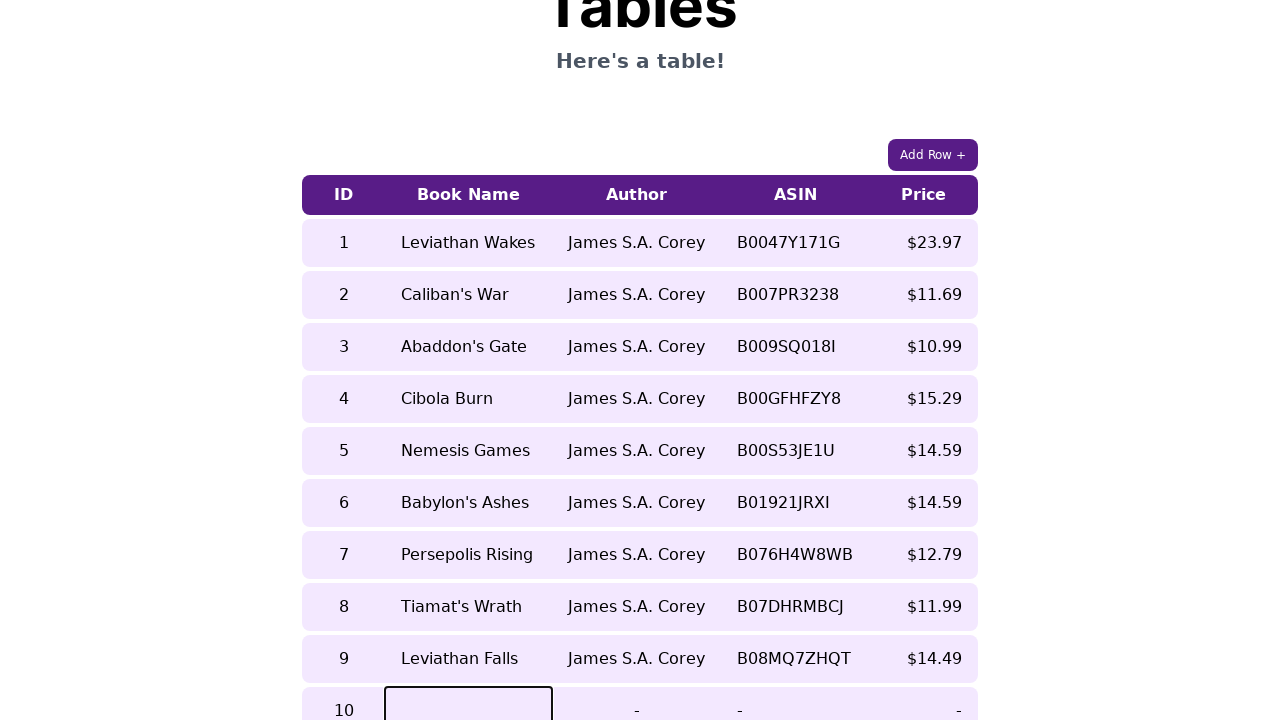

Filled cell 2 with 'Hover Car Racer' on //table/tbody/tr[last()]/td[2]
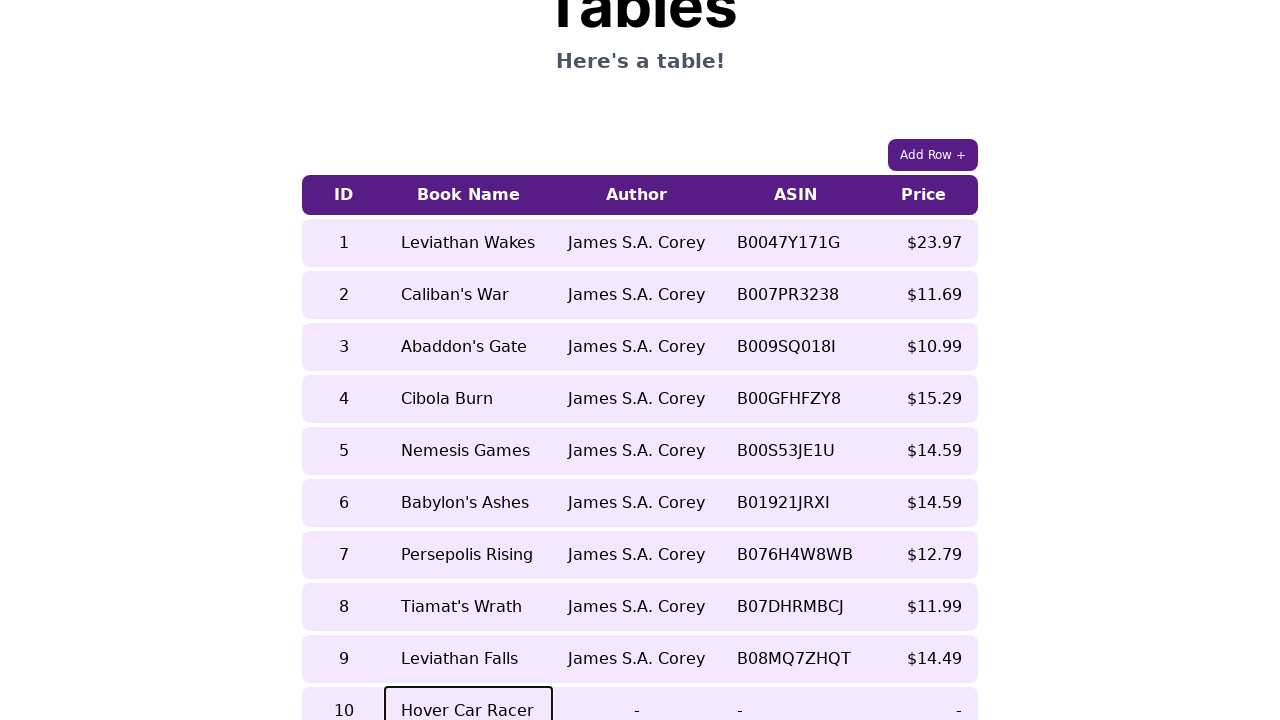

Cleared cell 3 in newly added row on //table/tbody/tr[last()]/td[3]
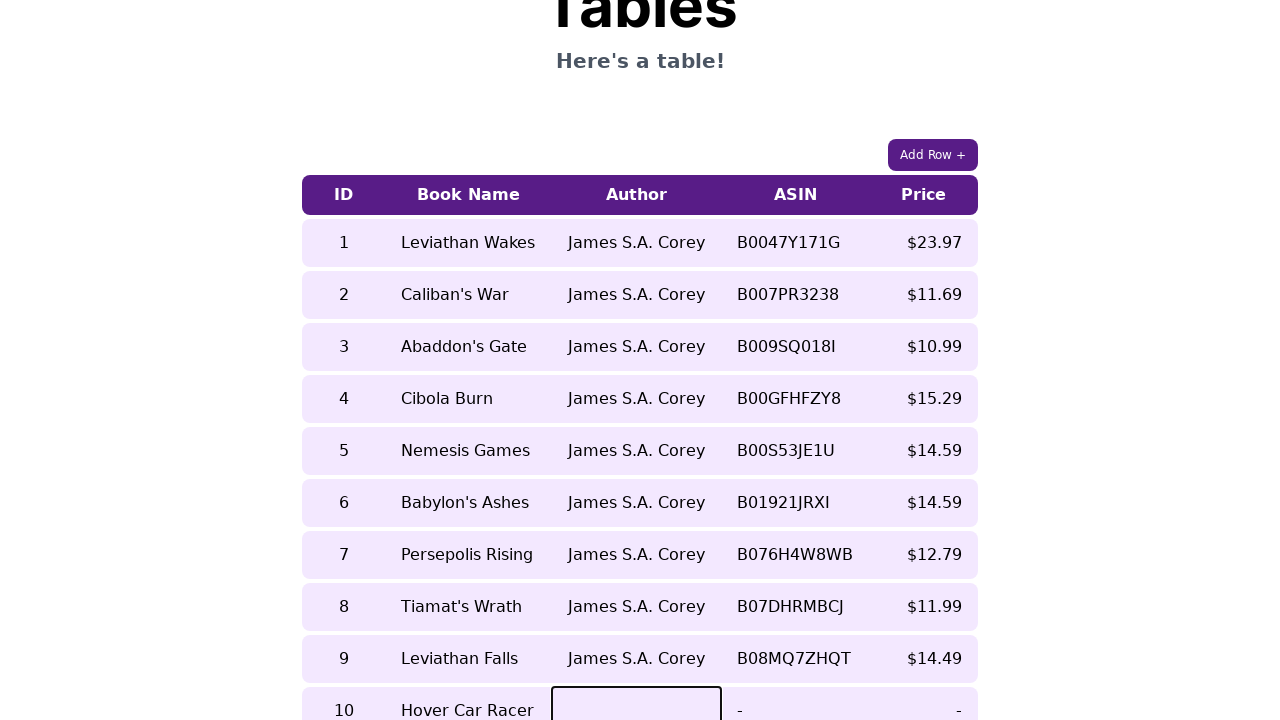

Filled cell 3 with 'Mathew Reilly' on //table/tbody/tr[last()]/td[3]
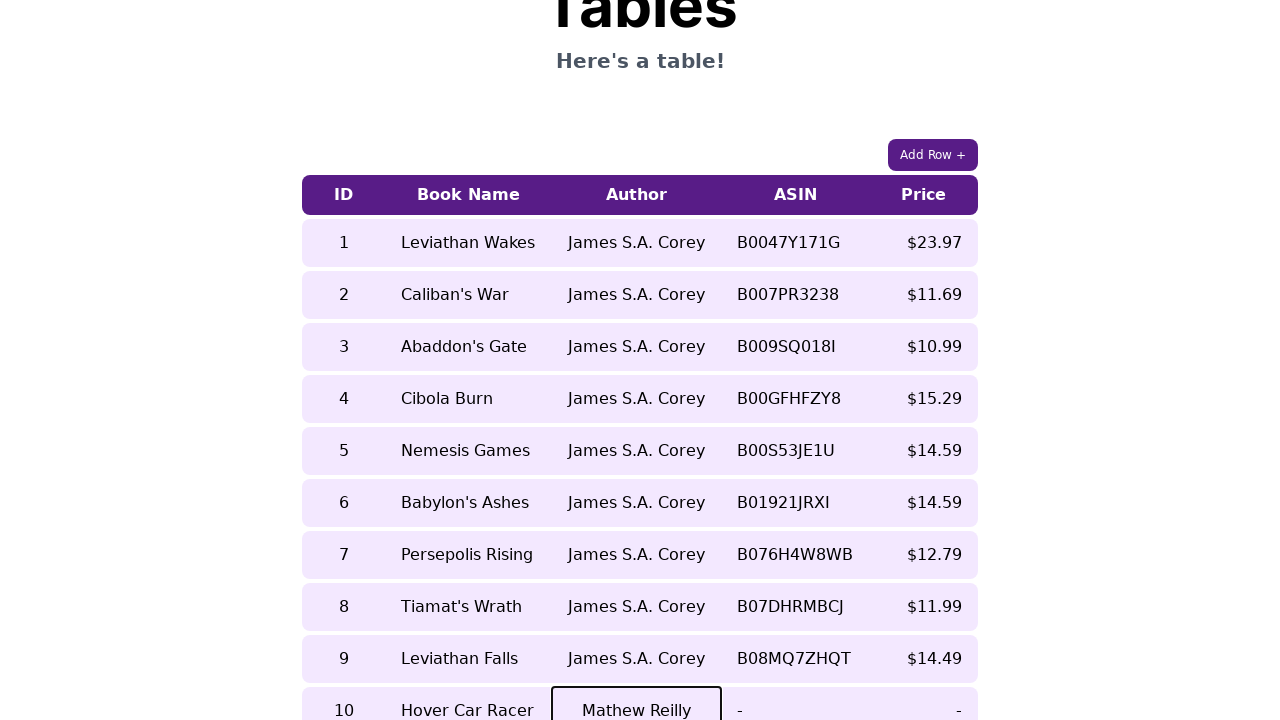

Cleared cell 4 in newly added row on //table/tbody/tr[last()]/td[4]
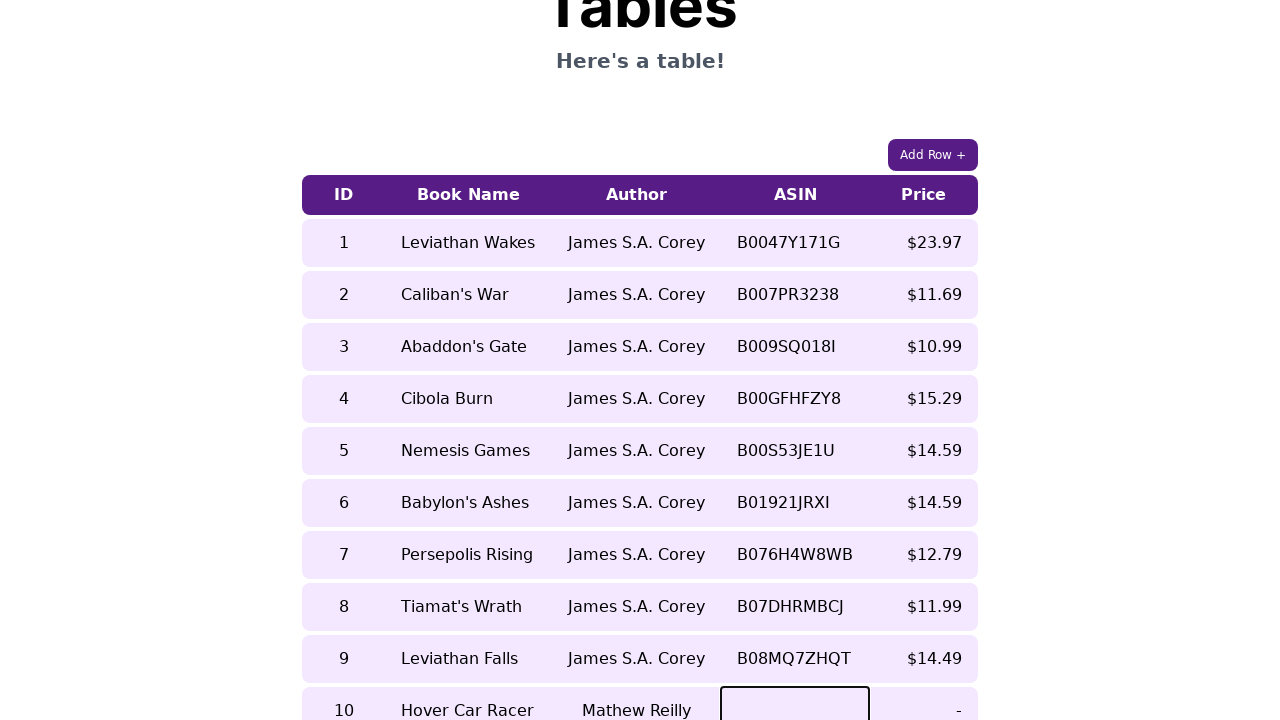

Filled cell 4 with '0330440160' on //table/tbody/tr[last()]/td[4]
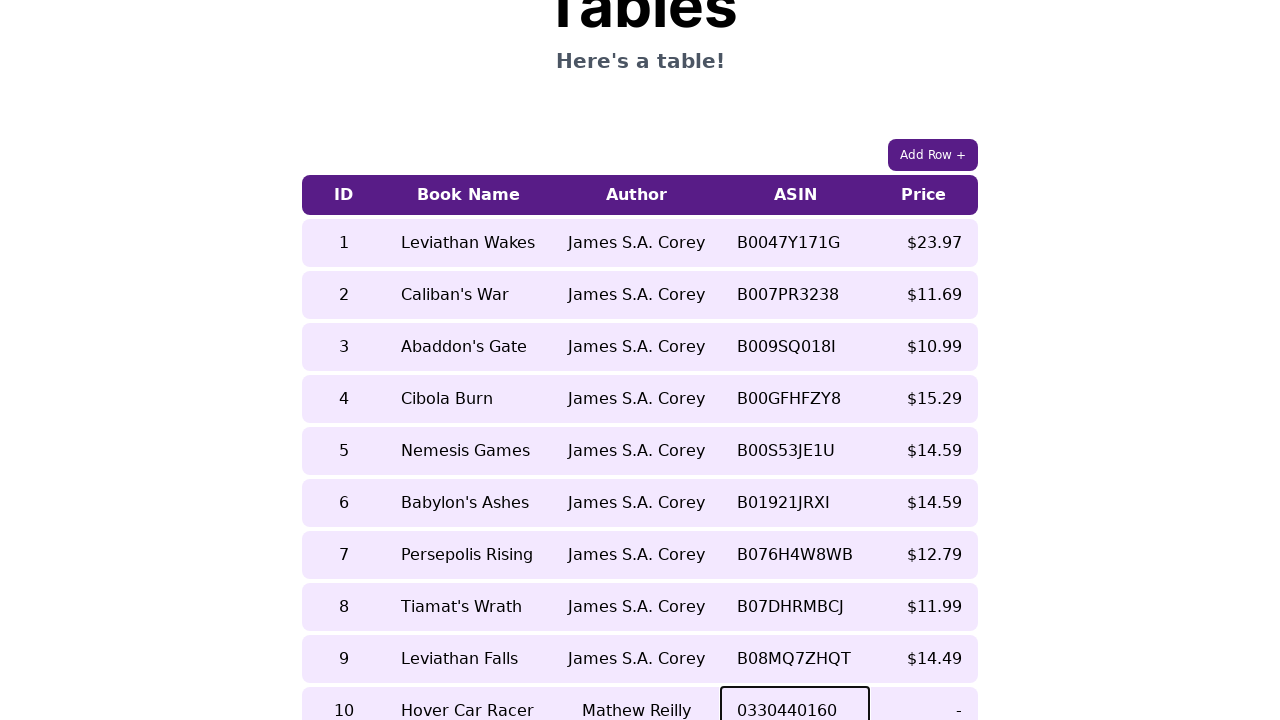

Cleared cell 5 in newly added row on //table/tbody/tr[last()]/td[5]
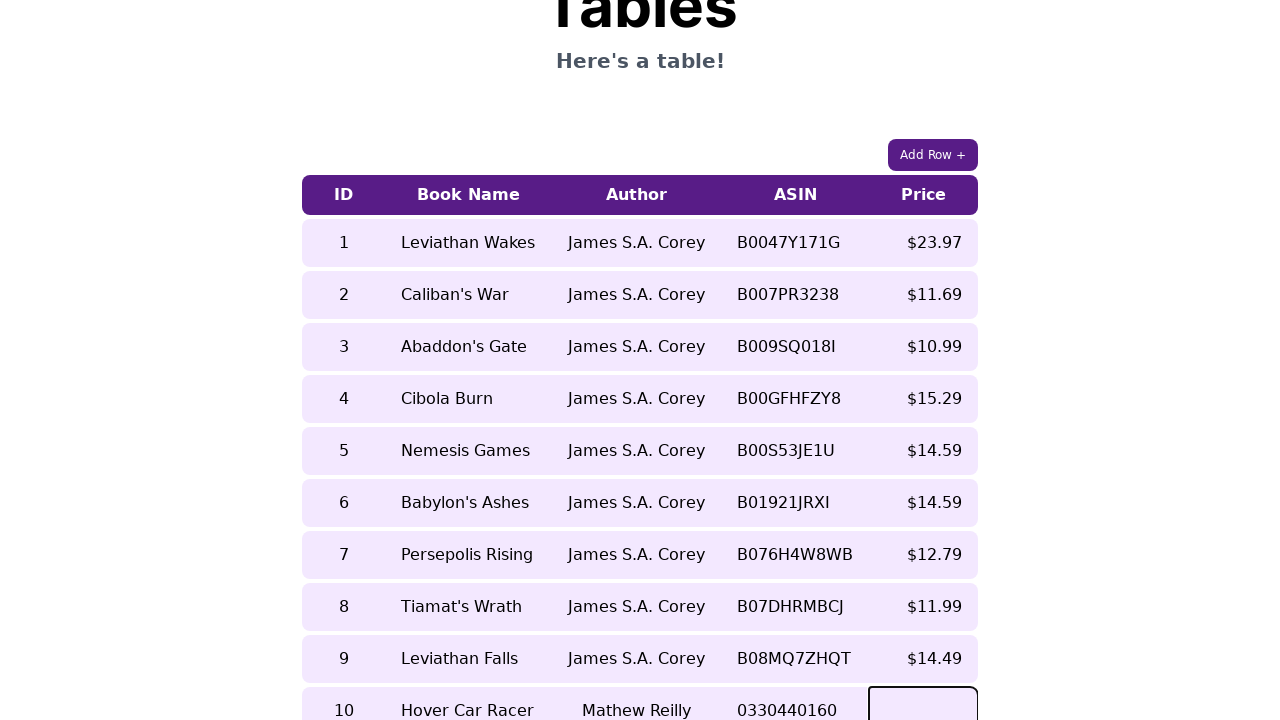

Filled cell 5 with '$7.99' on //table/tbody/tr[last()]/td[5]
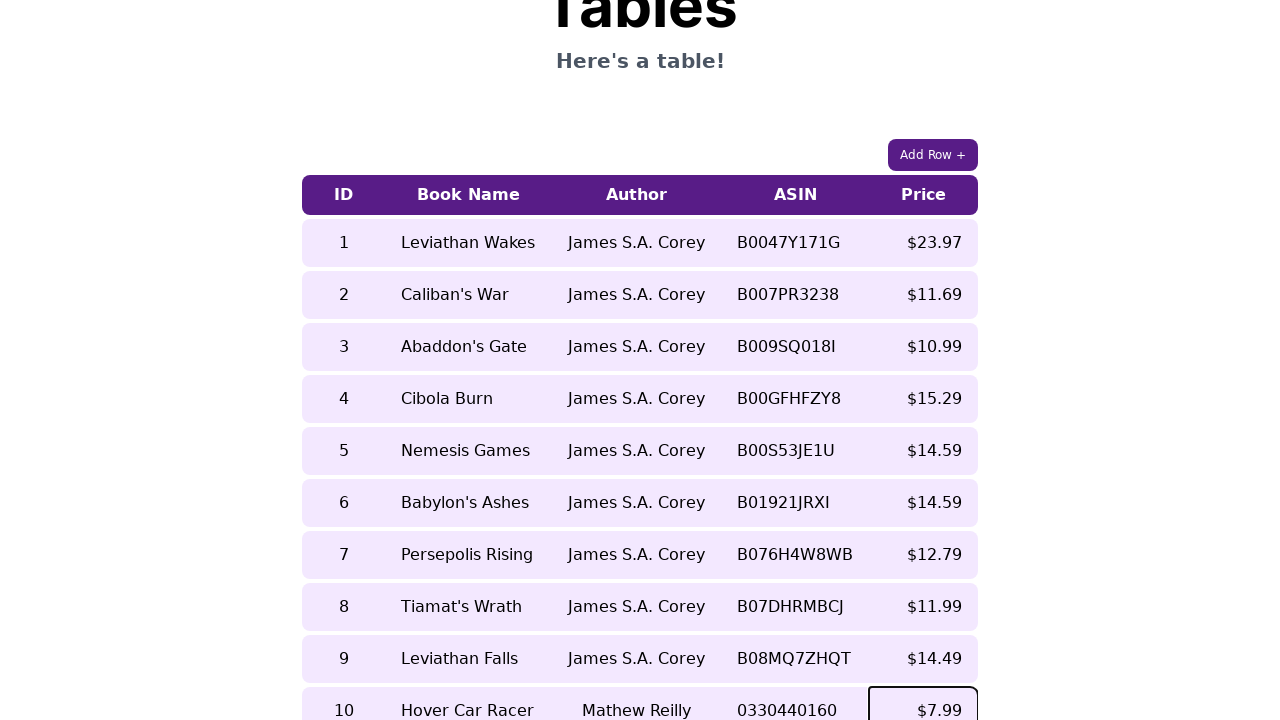

Retrieved last row text content for verification: '10Hover Car RacerMathew Reilly0330440160$7.99'
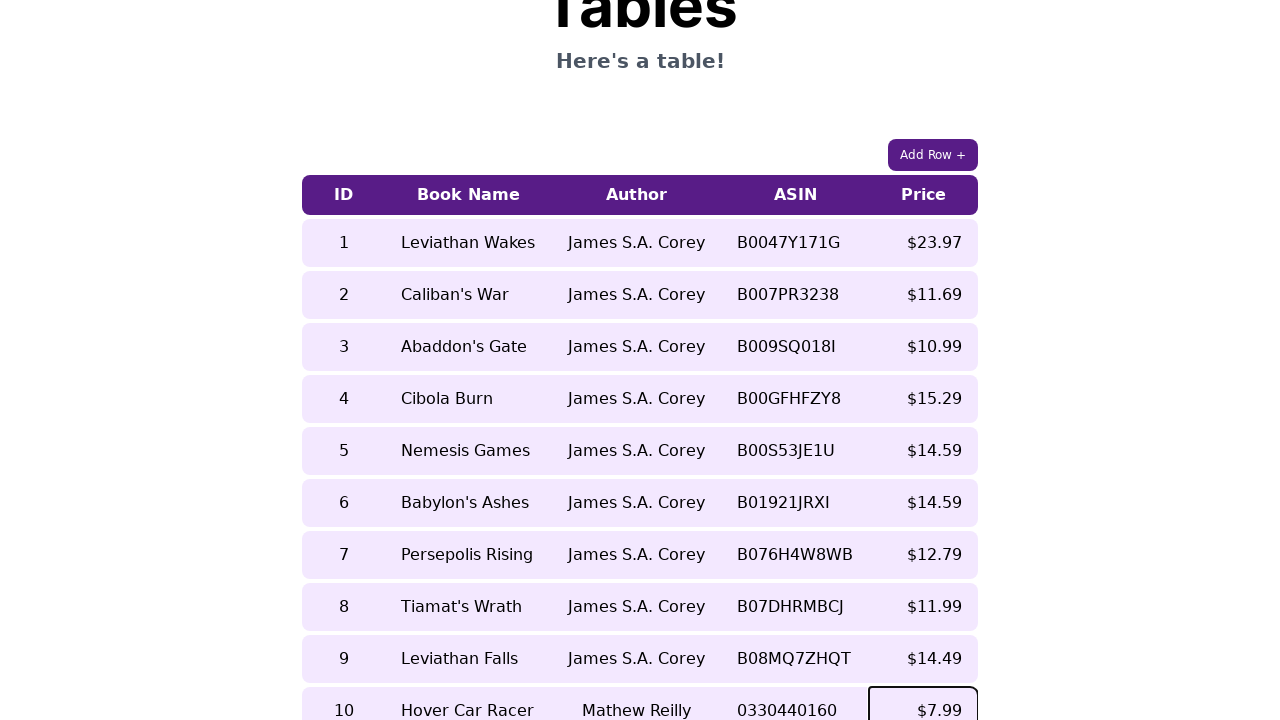

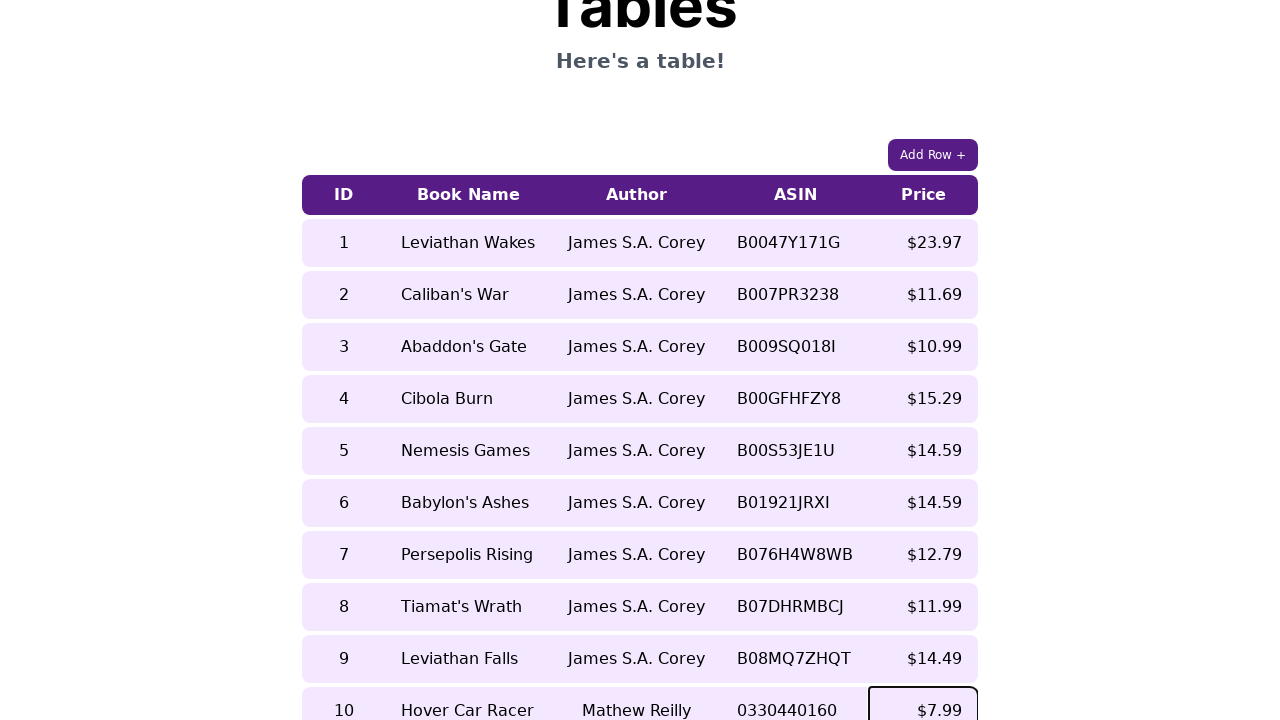